Tests the lottery query functionality on the Chinese Welfare Lottery website by selecting custom date query, entering a date range, and submitting the search to view results.

Starting URL: https://www.zhcw.com/kjxx/ssq/

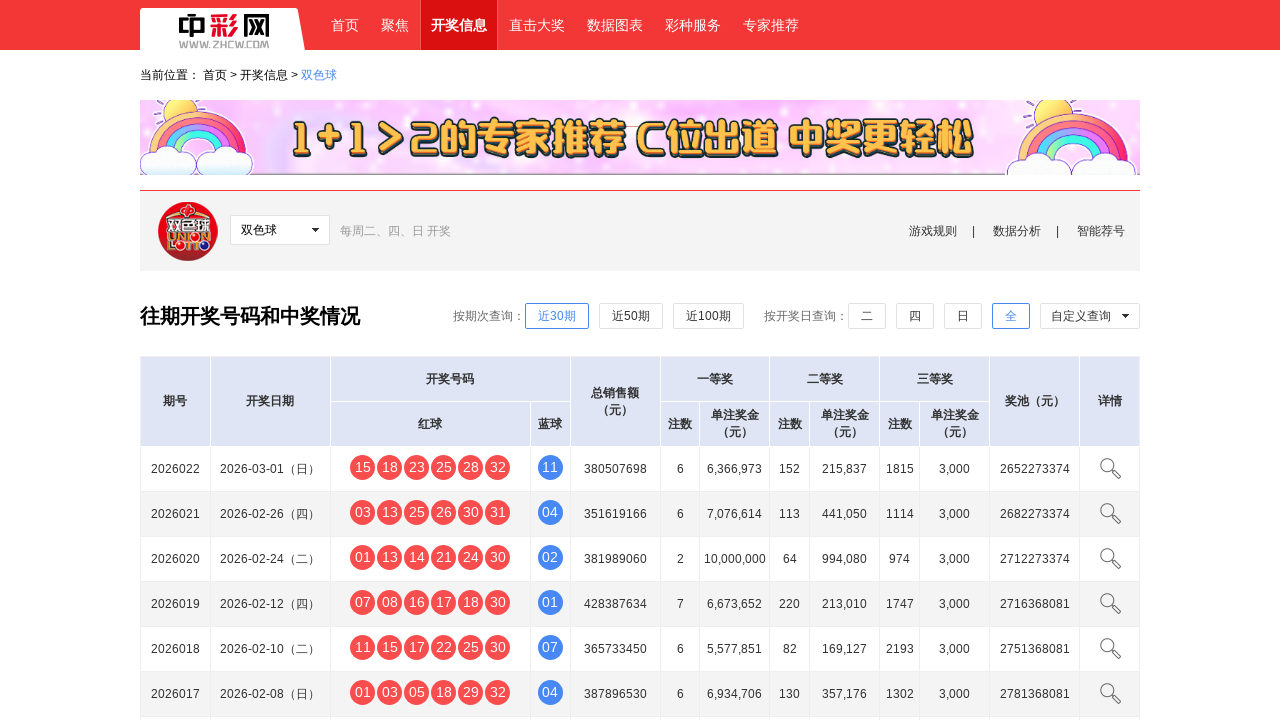

Clicked on the custom query dropdown at (1090, 316) on .wq-xlk01
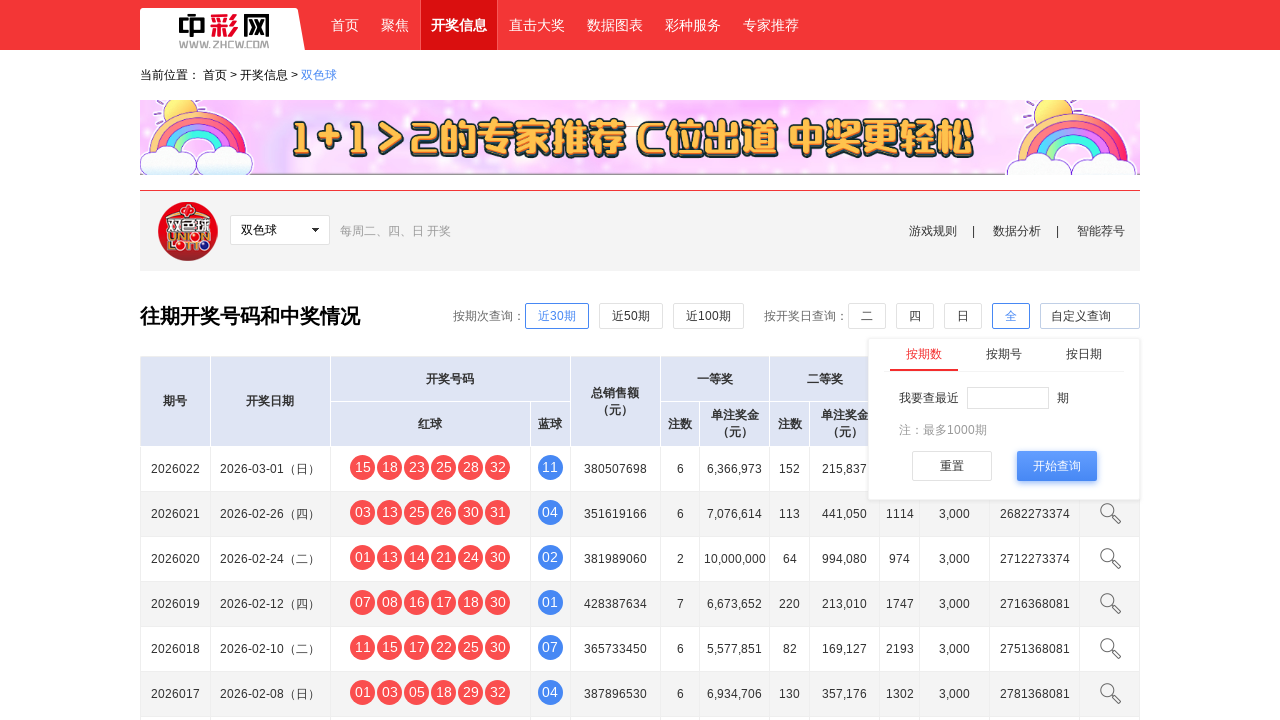

Selected the date query option from dropdown at (1084, 354) on .cx-tj div >> nth=2
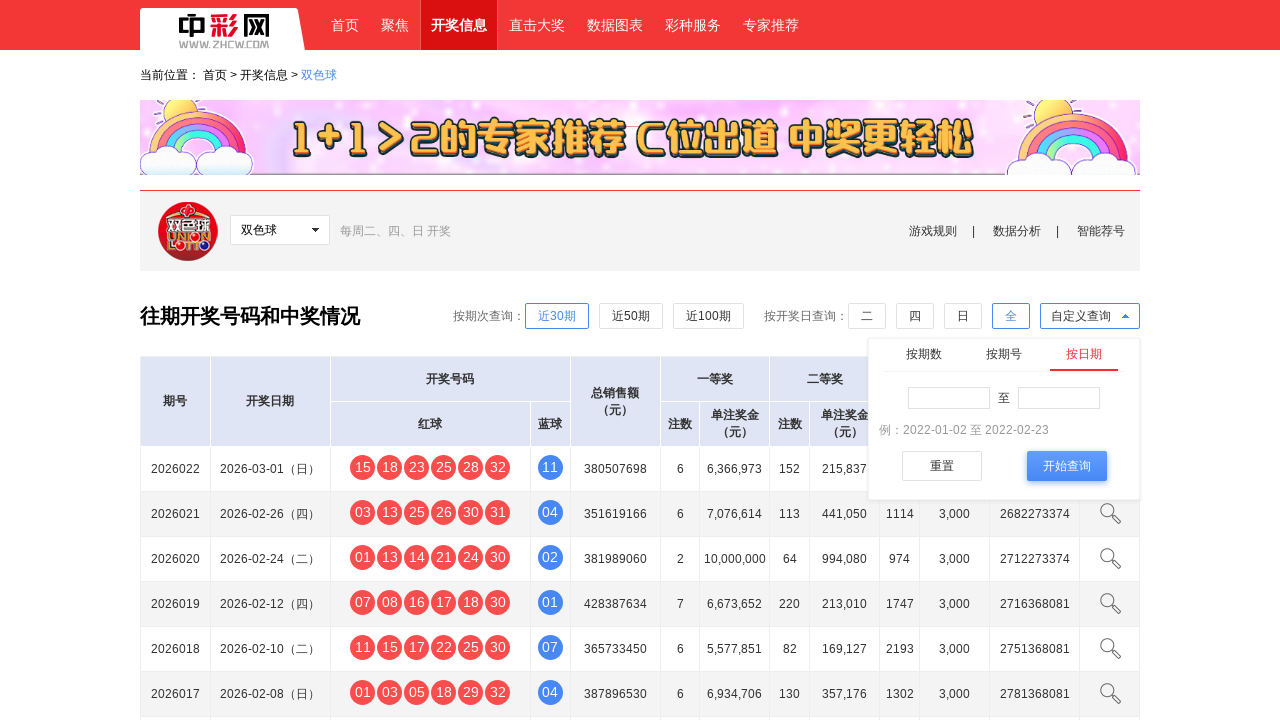

Filled start date field with '2024-01-01' on #startC
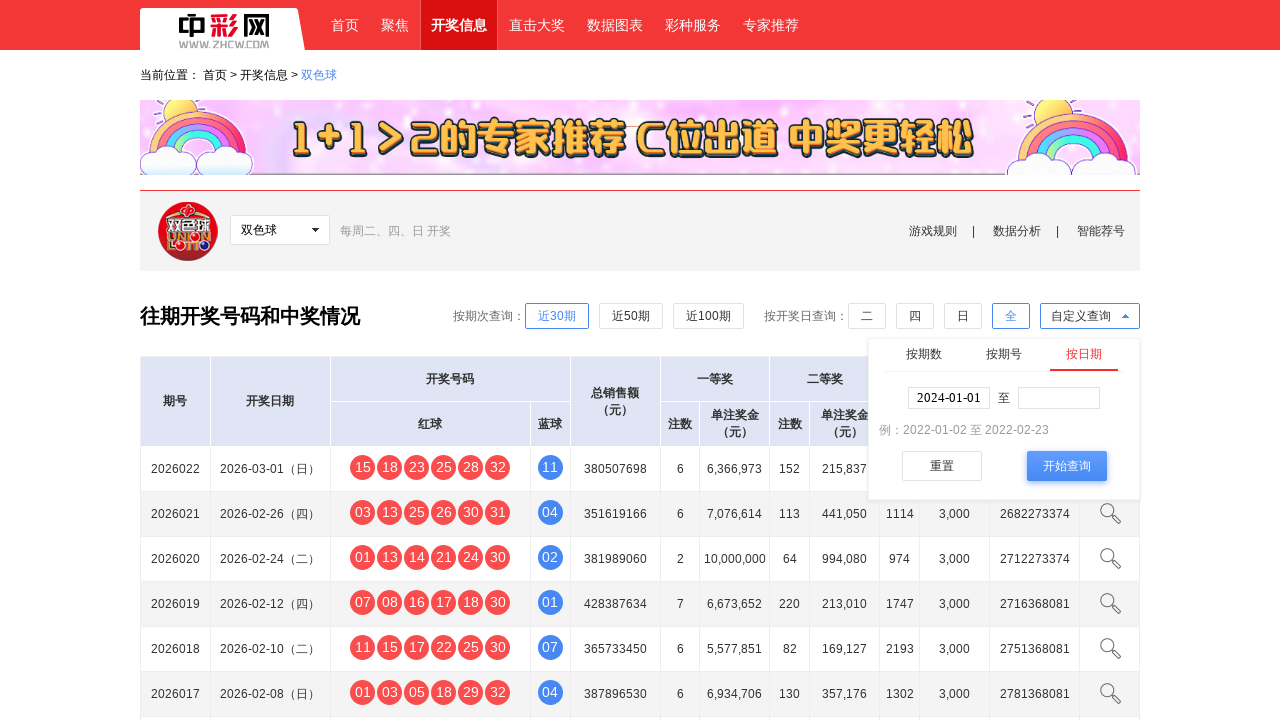

Filled end date field with '2024-01-21' on #endC
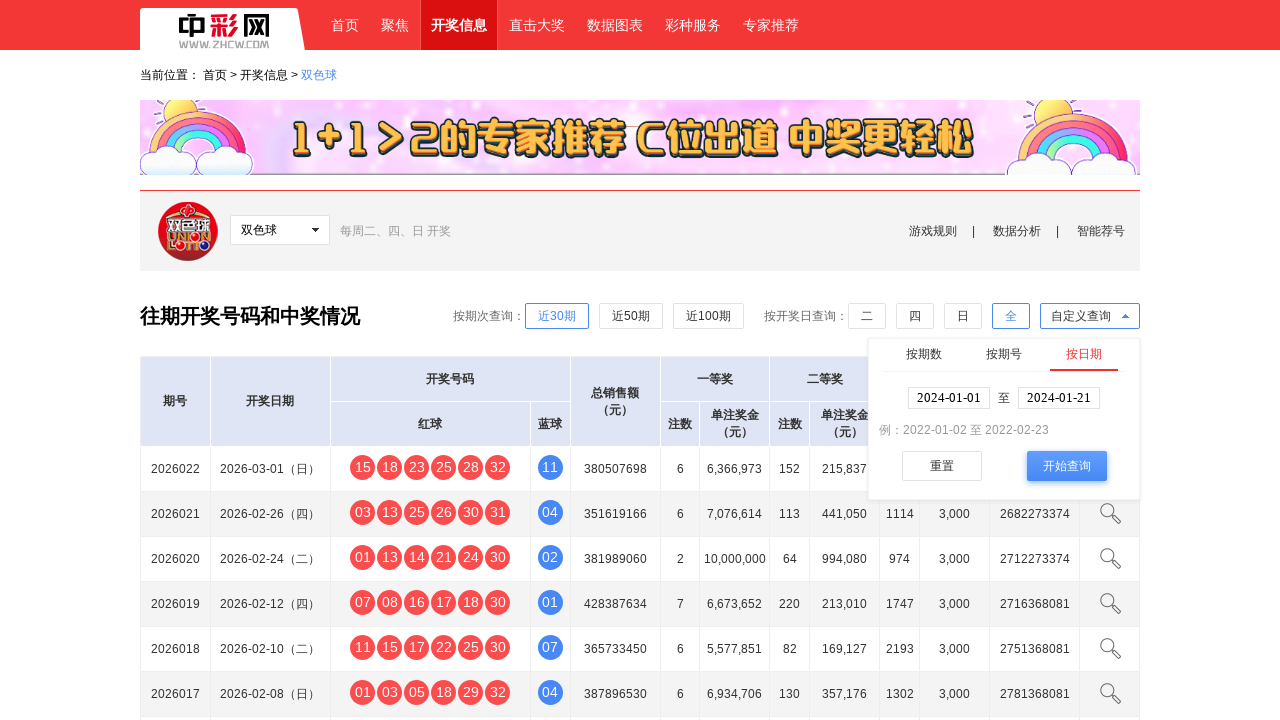

Clicked the search button to submit the query at (1066, 466) on .JG-an03 >> nth=2
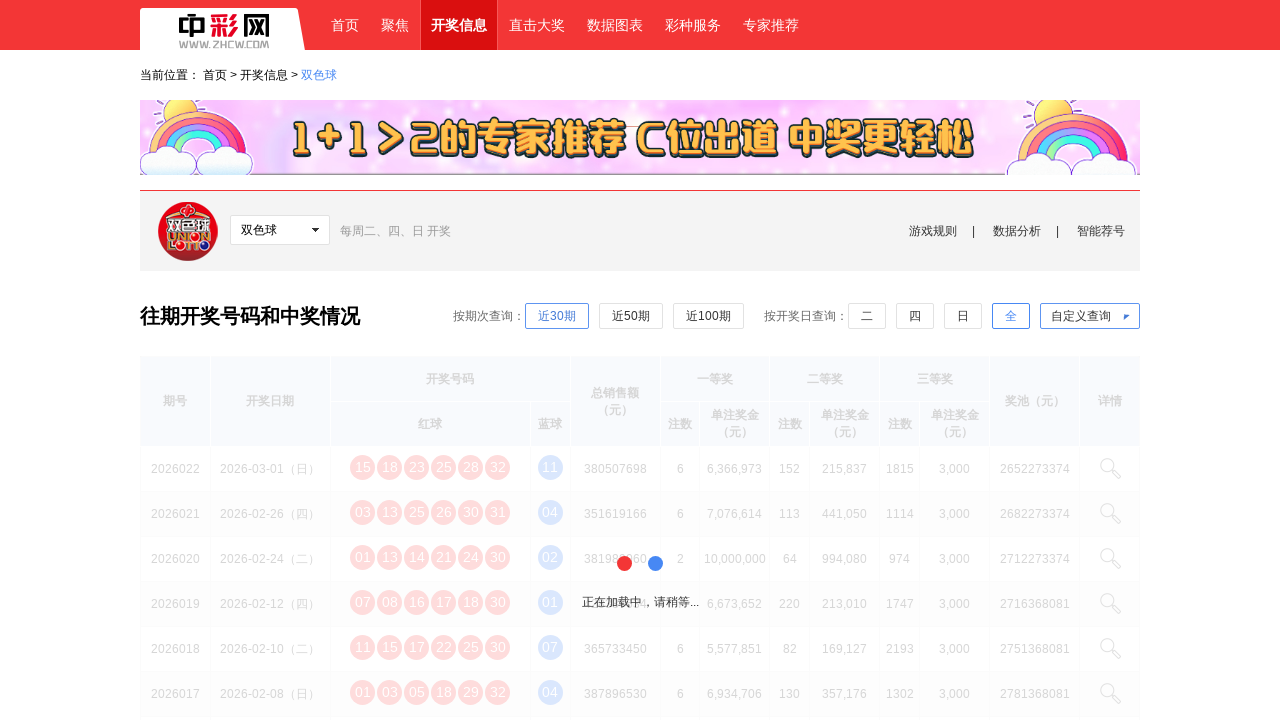

Lottery results table loaded successfully
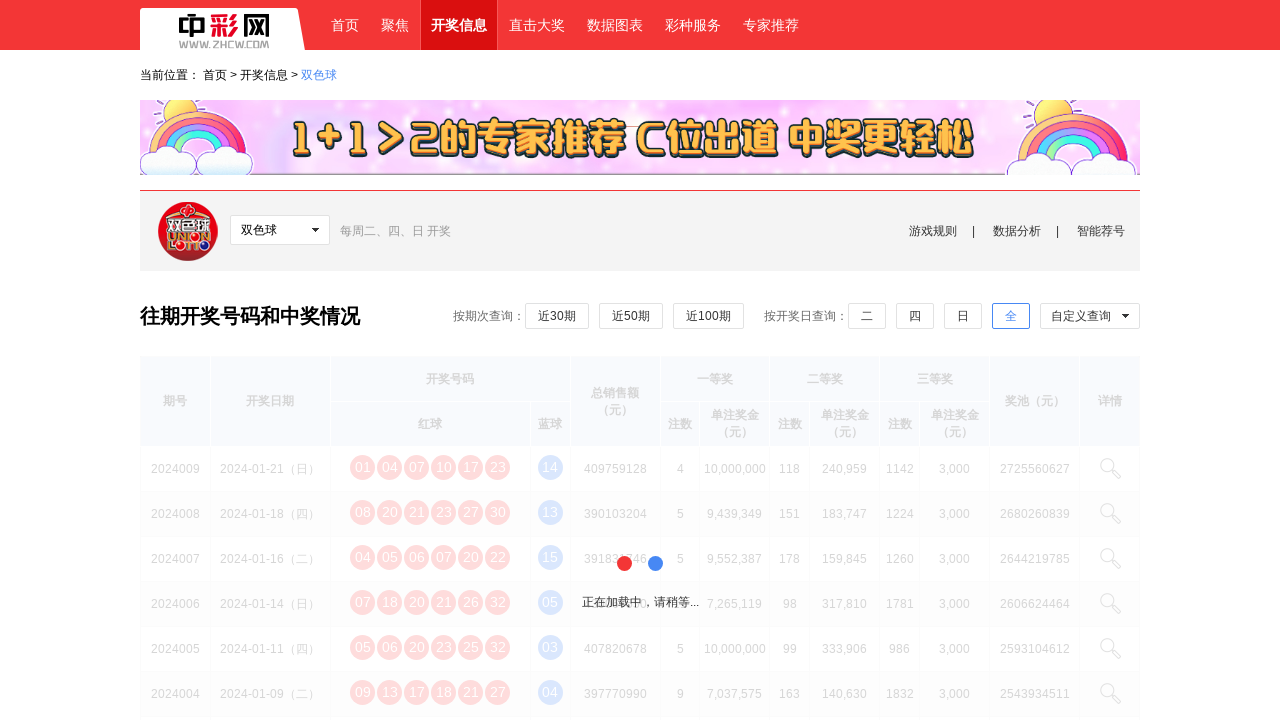

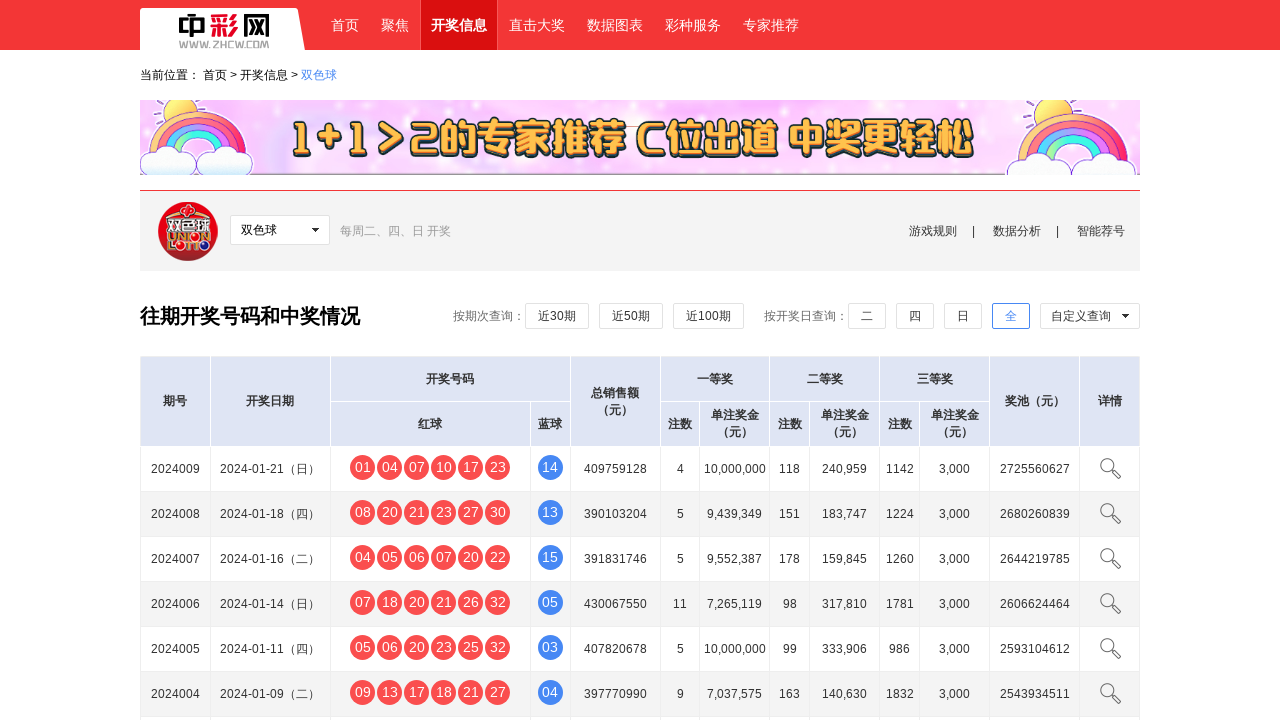